Tests JavaScript alert handling by interacting with three types of alerts: a simple alert (accept), a confirm dialog (dismiss), and a prompt dialog (accept with text input).

Starting URL: https://demo.automationtesting.in/Alerts.html

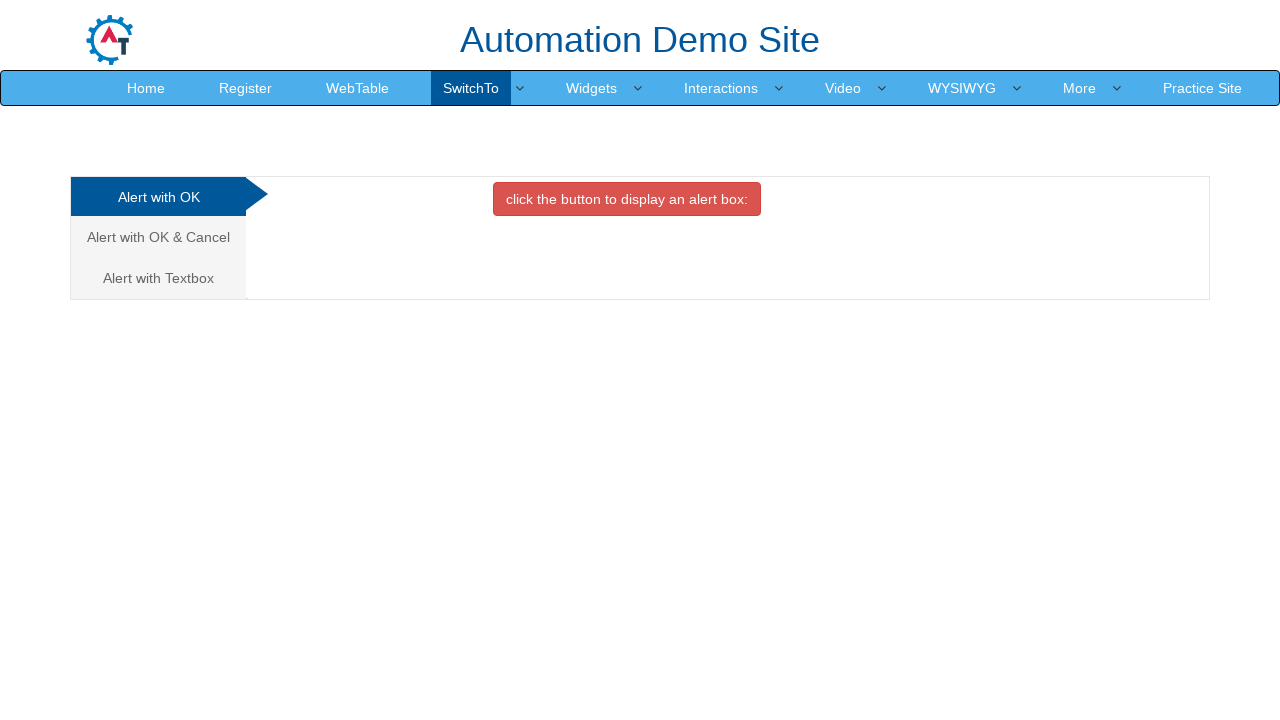

Triggered and accepted simple alert dialog at (627, 199) on xpath=//button[@onclick='alertbox()']
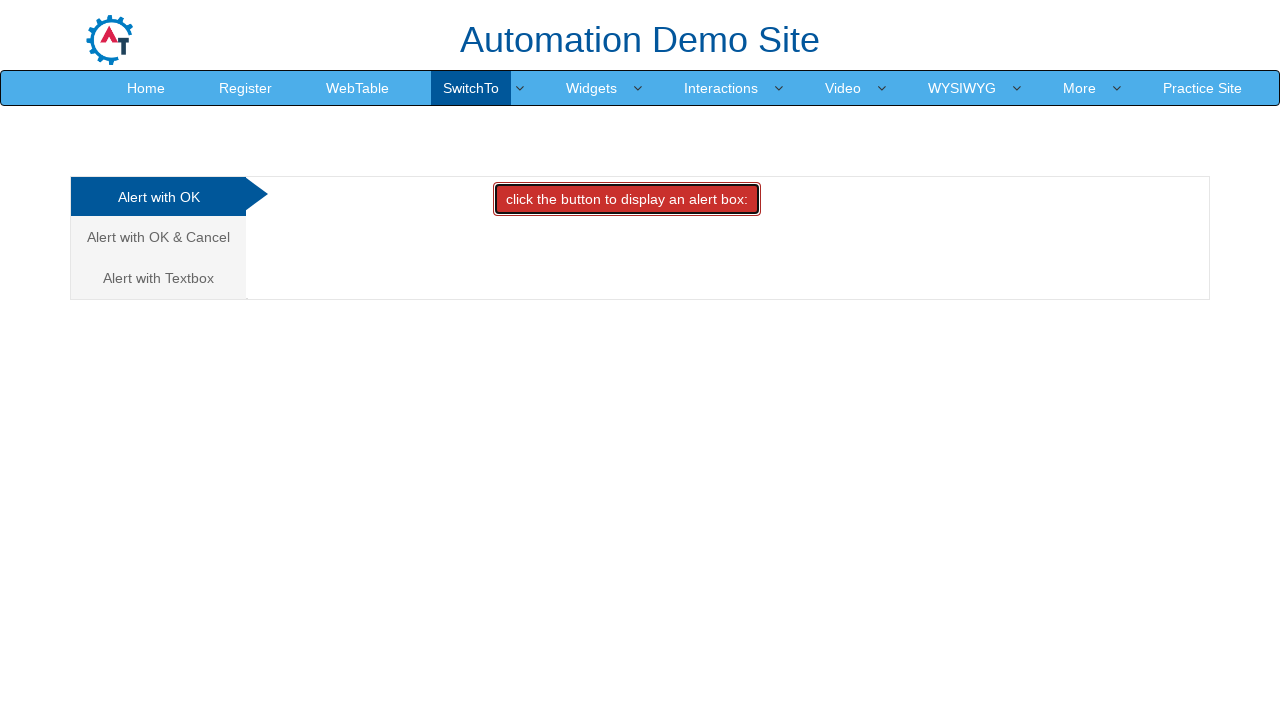

Clicked tab to switch to confirm alert section at (158, 237) on xpath=//a[text()='Alert with OK & Cancel ']
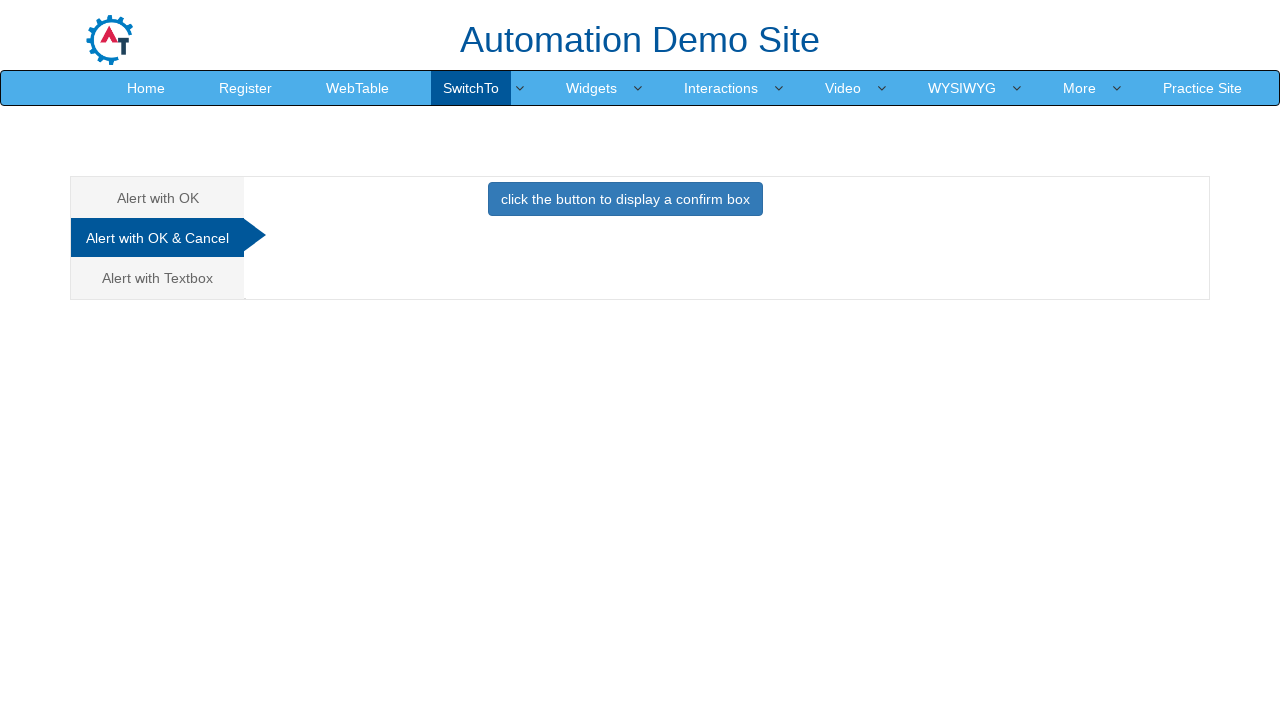

Triggered and dismissed confirm dialog at (625, 199) on xpath=//button[@onclick='confirmbox()']
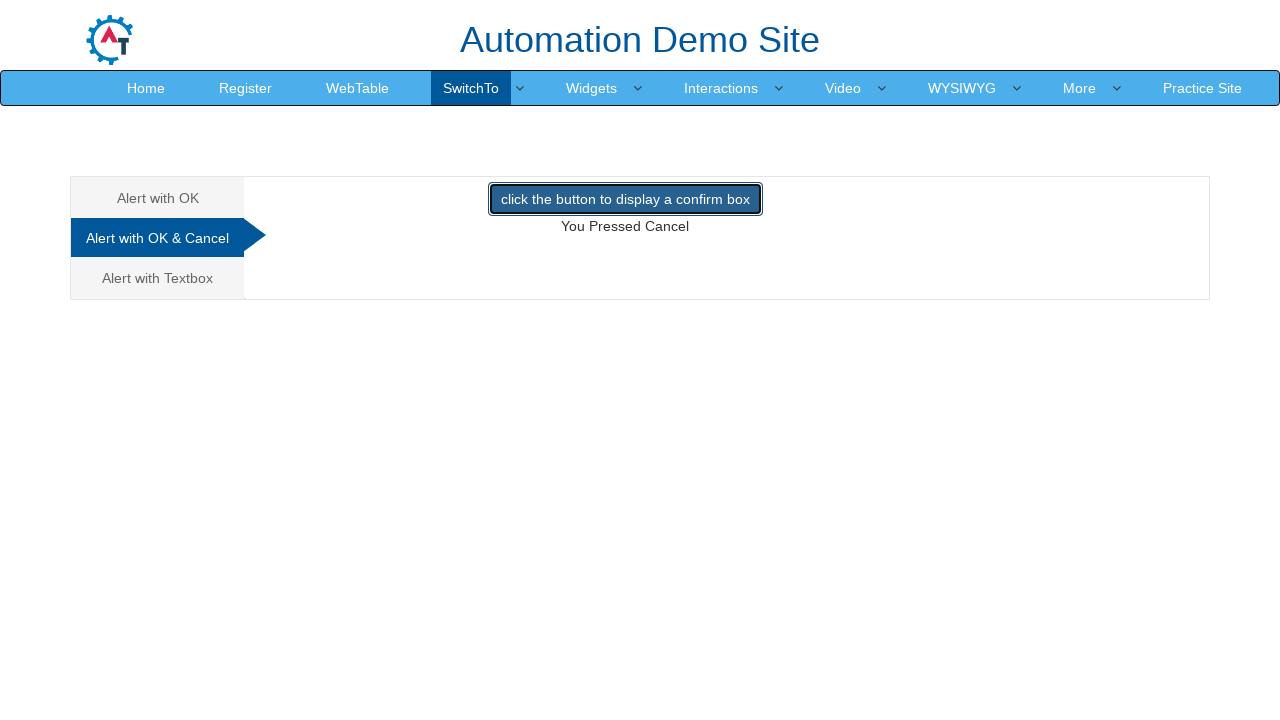

Clicked tab to switch to prompt alert section at (158, 278) on xpath=//a[text()= 'Alert with Textbox ']
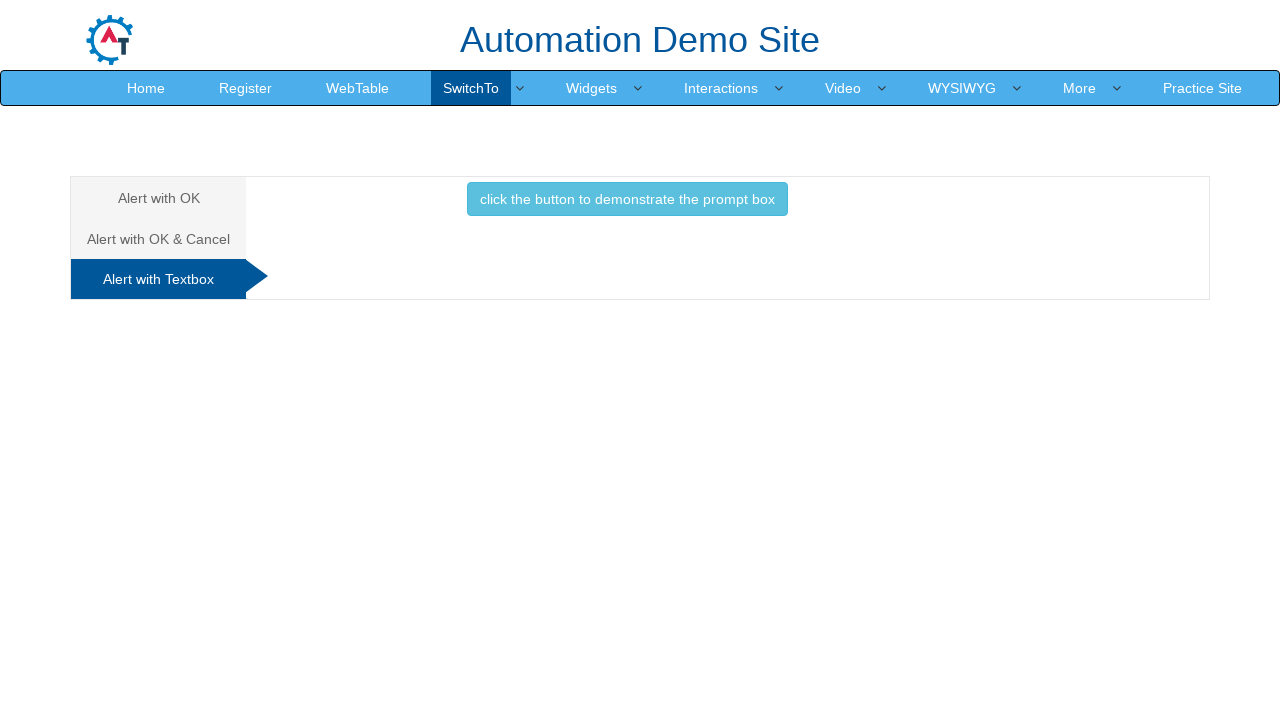

Triggered and accepted prompt dialog with text input 'Prompt' at (627, 199) on xpath=//button[contains(text(), 'prompt box')]
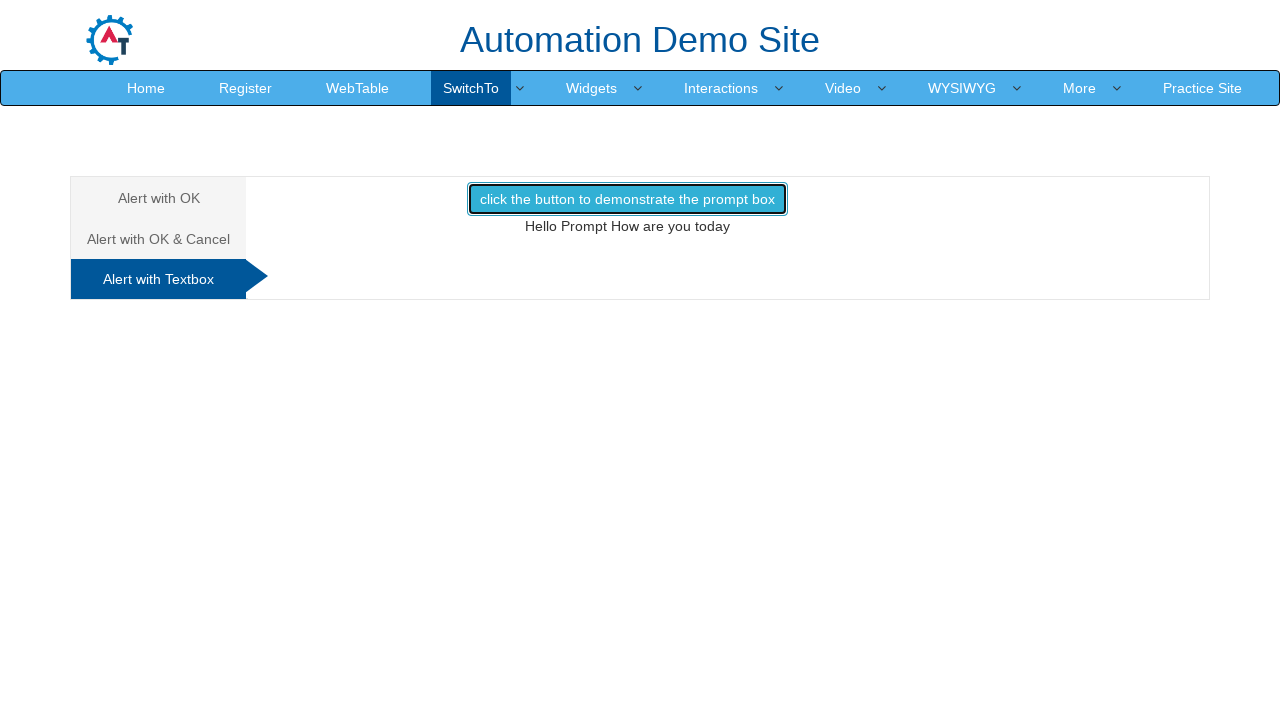

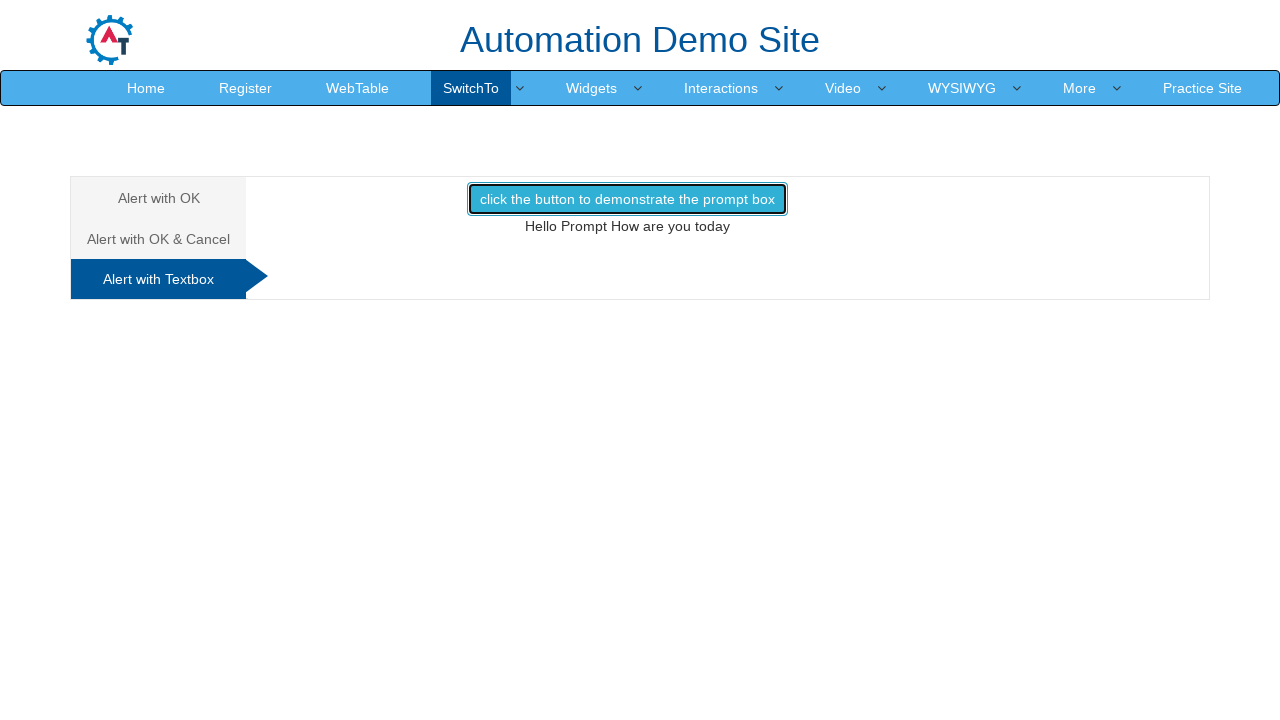